Tests radio button selection by clicking on a random radio button from the available options on the practice page

Starting URL: https://codenboxautomationlab.com/practice/

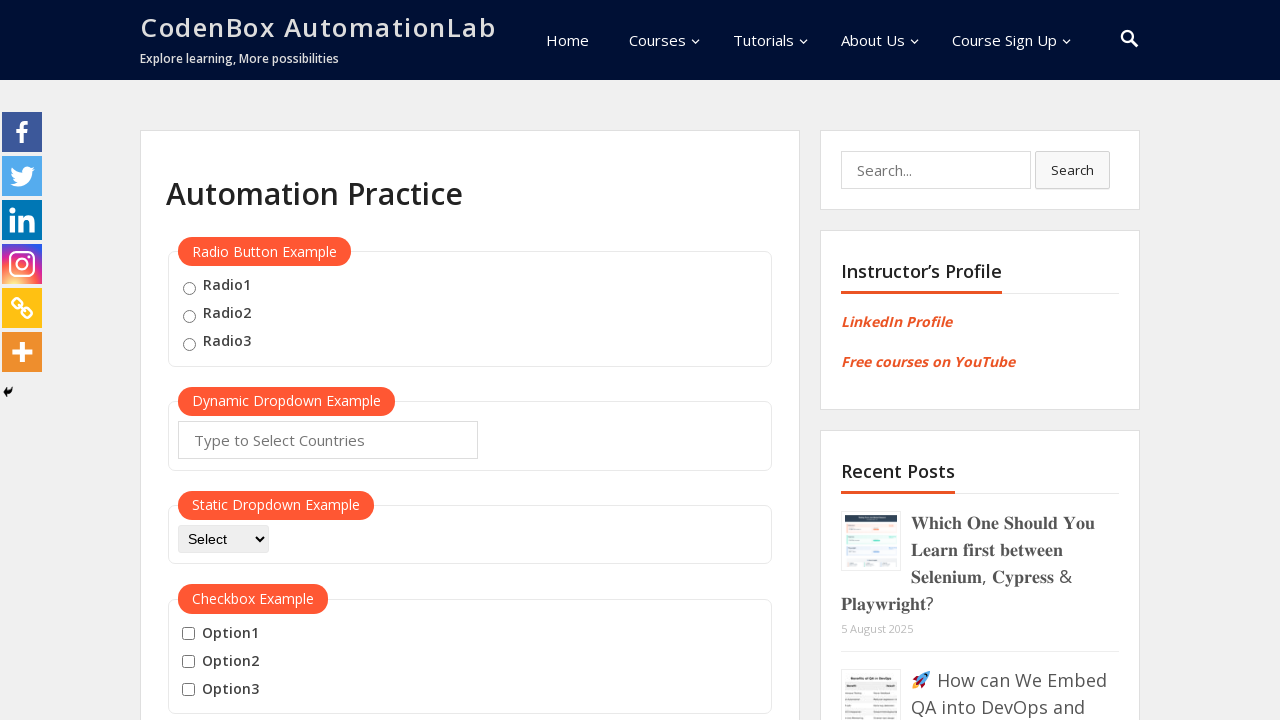

Waited for radio buttons to load on practice page
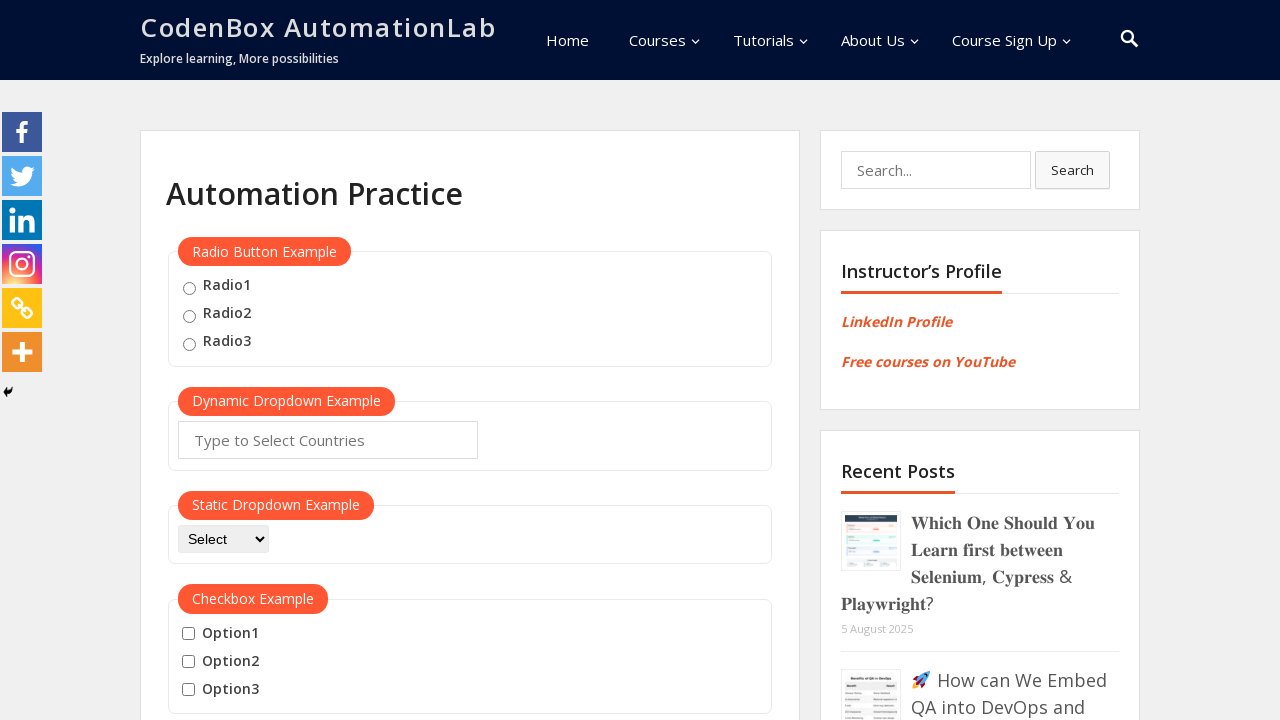

Located all available radio buttons
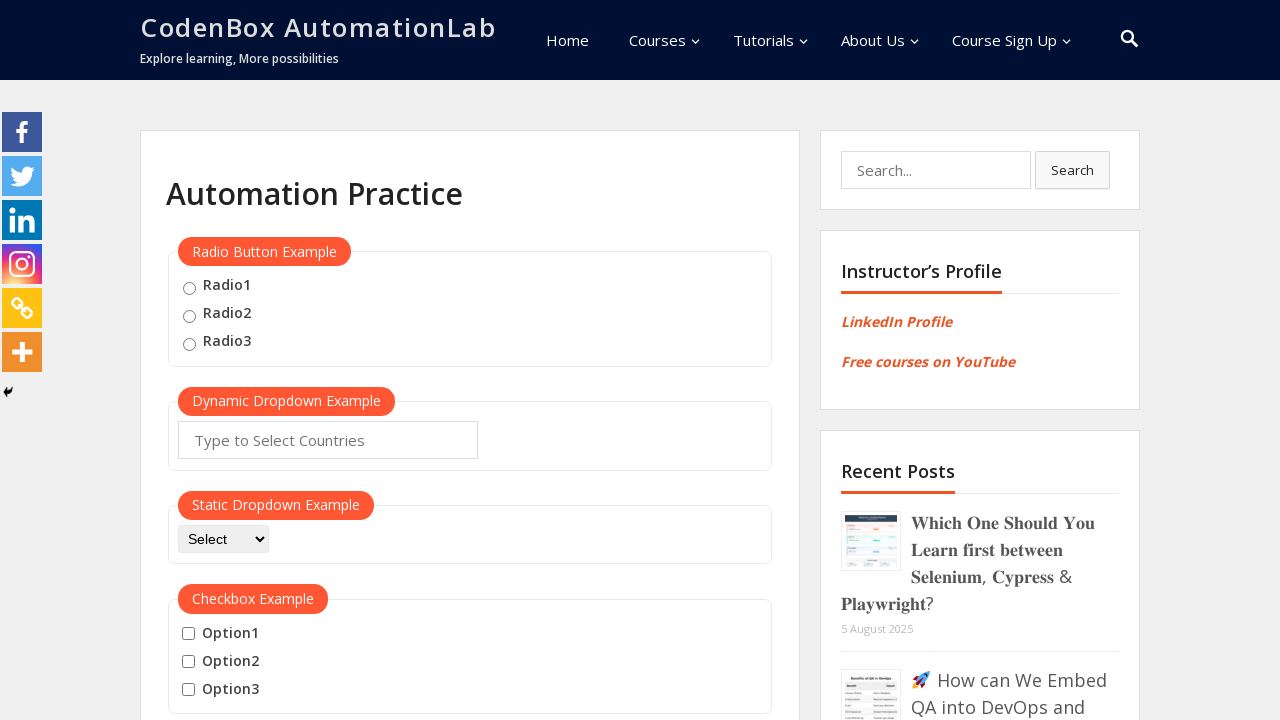

Clicked radio button at index 1 at (189, 316) on .radioButton >> nth=1
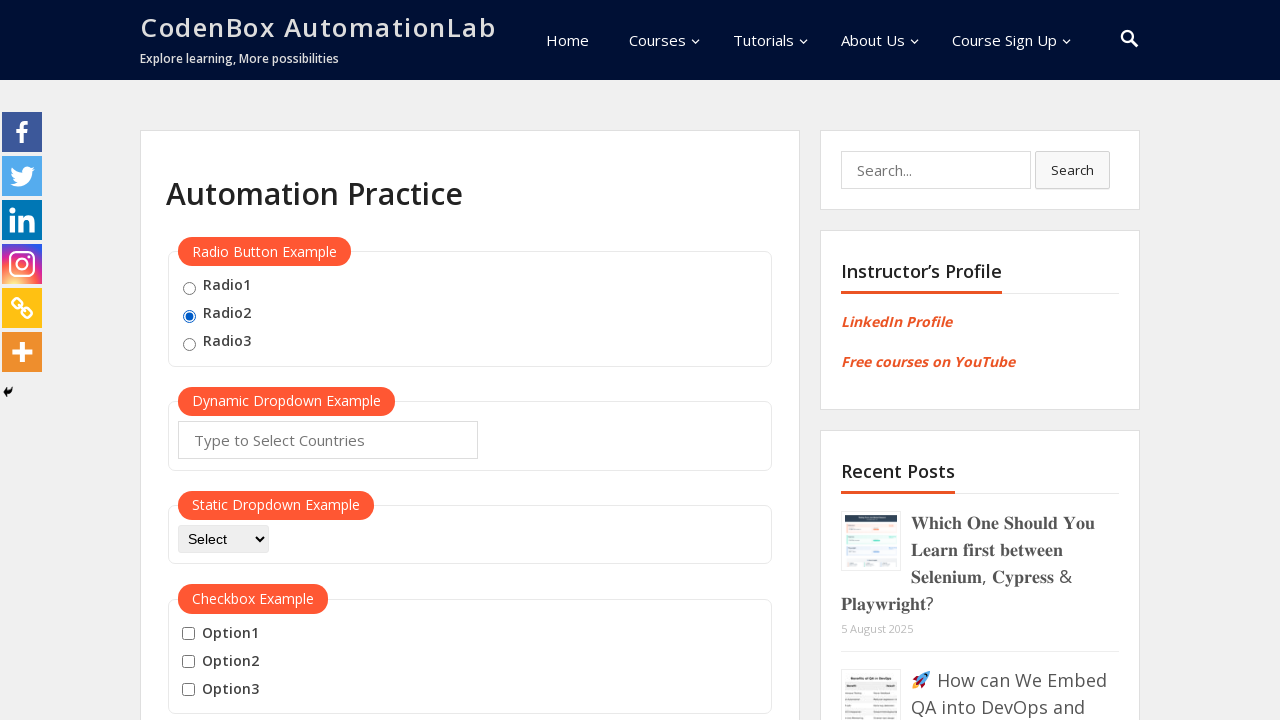

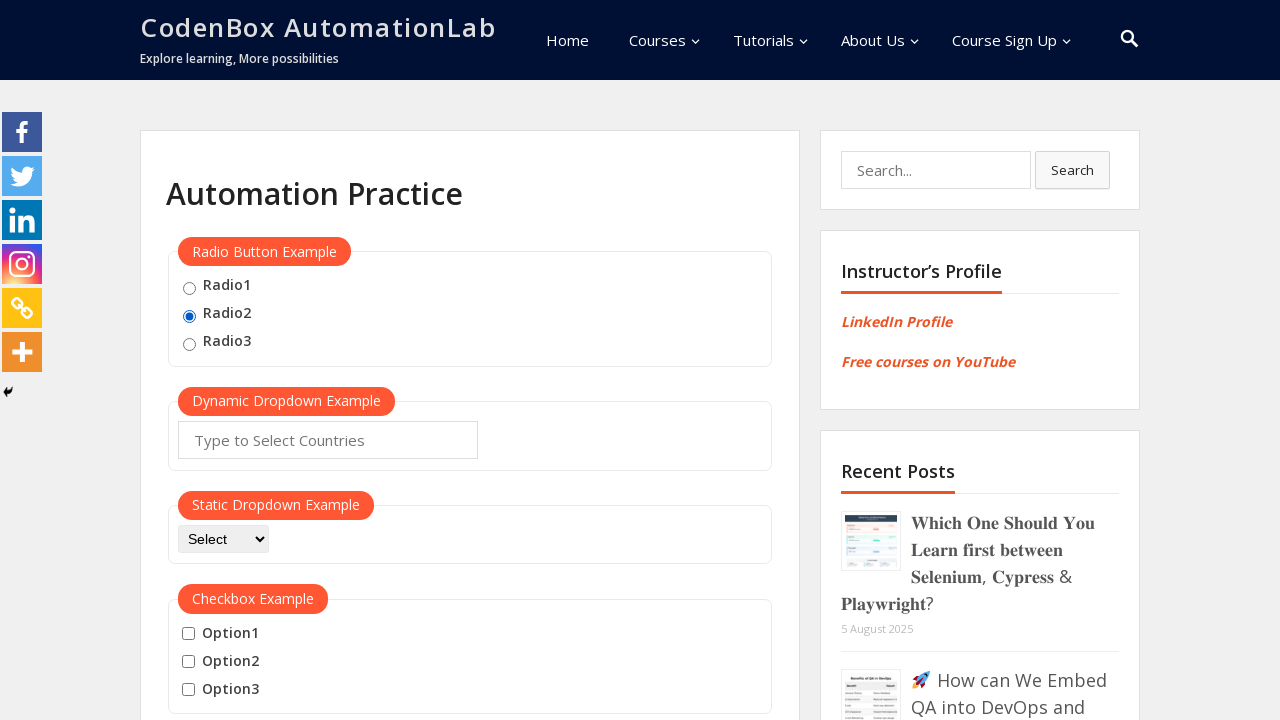